Tests live site availability by navigating to the home page and then the report page to verify they load correctly

Starting URL: https://sunspire-web-app.vercel.app/?company=Spotify&demo=1

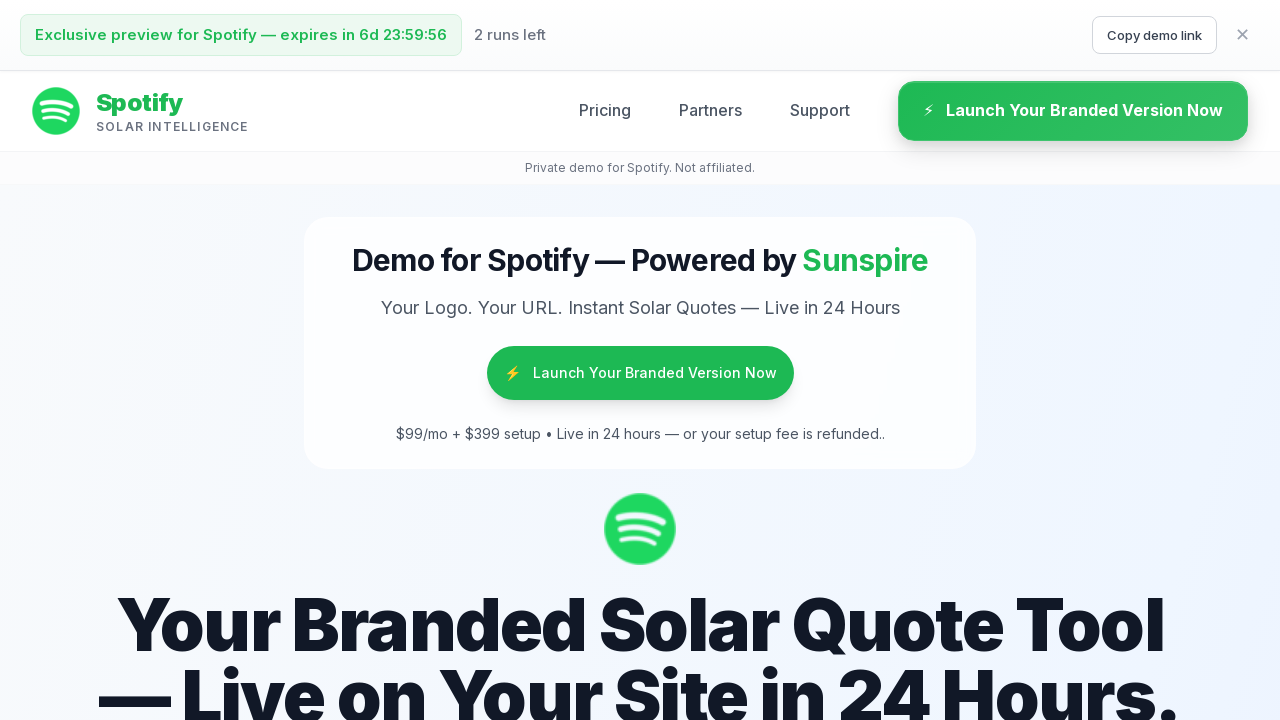

Home page DOM content loaded
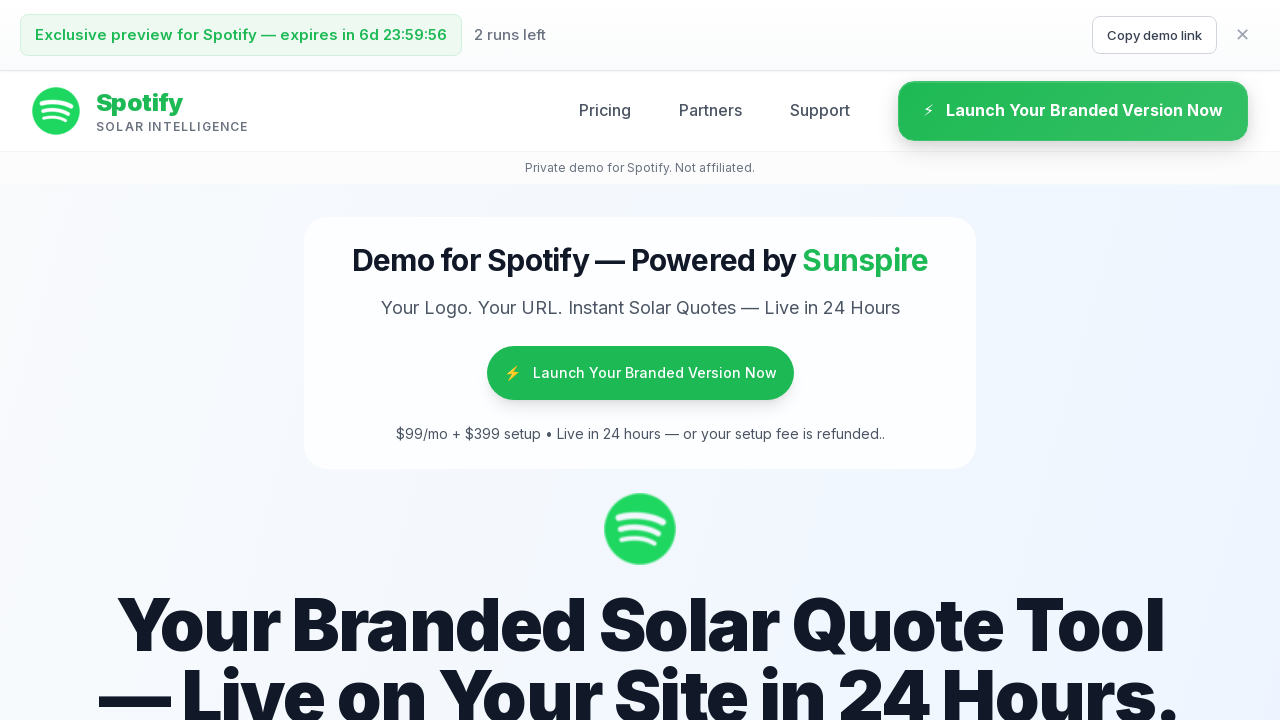

Navigated to report page with Spotify company and demo parameters
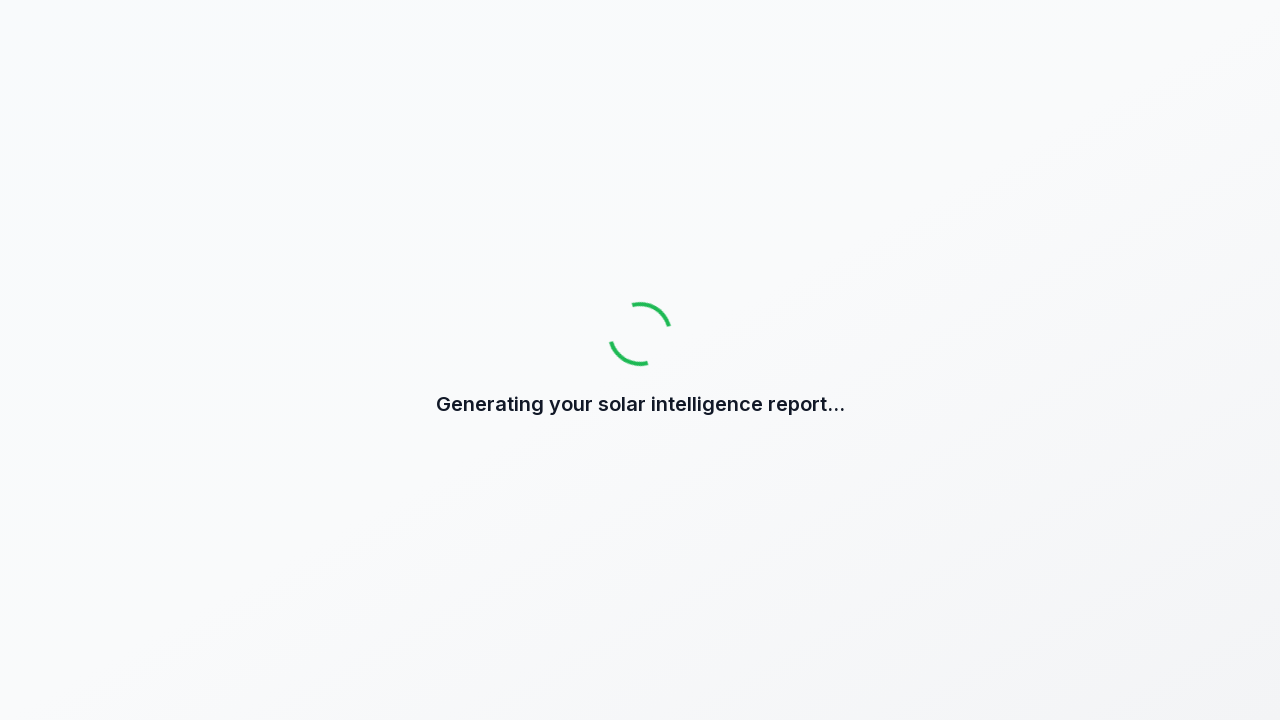

Report page DOM content loaded
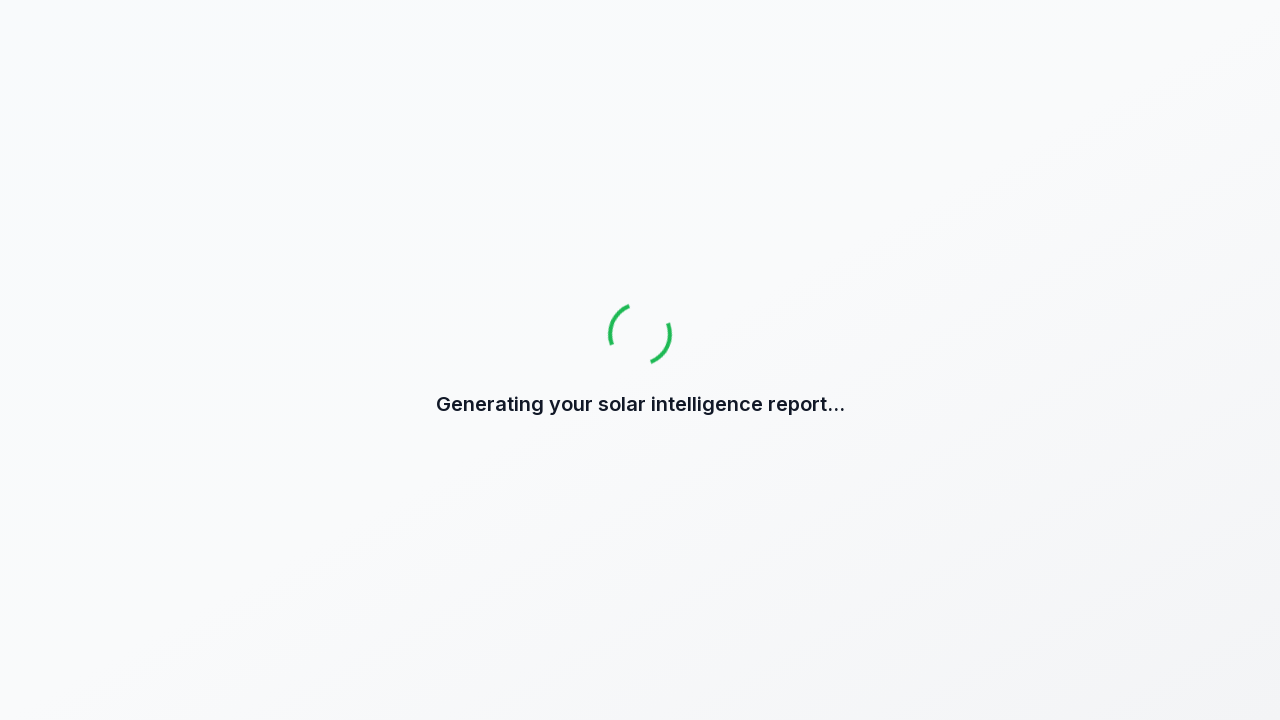

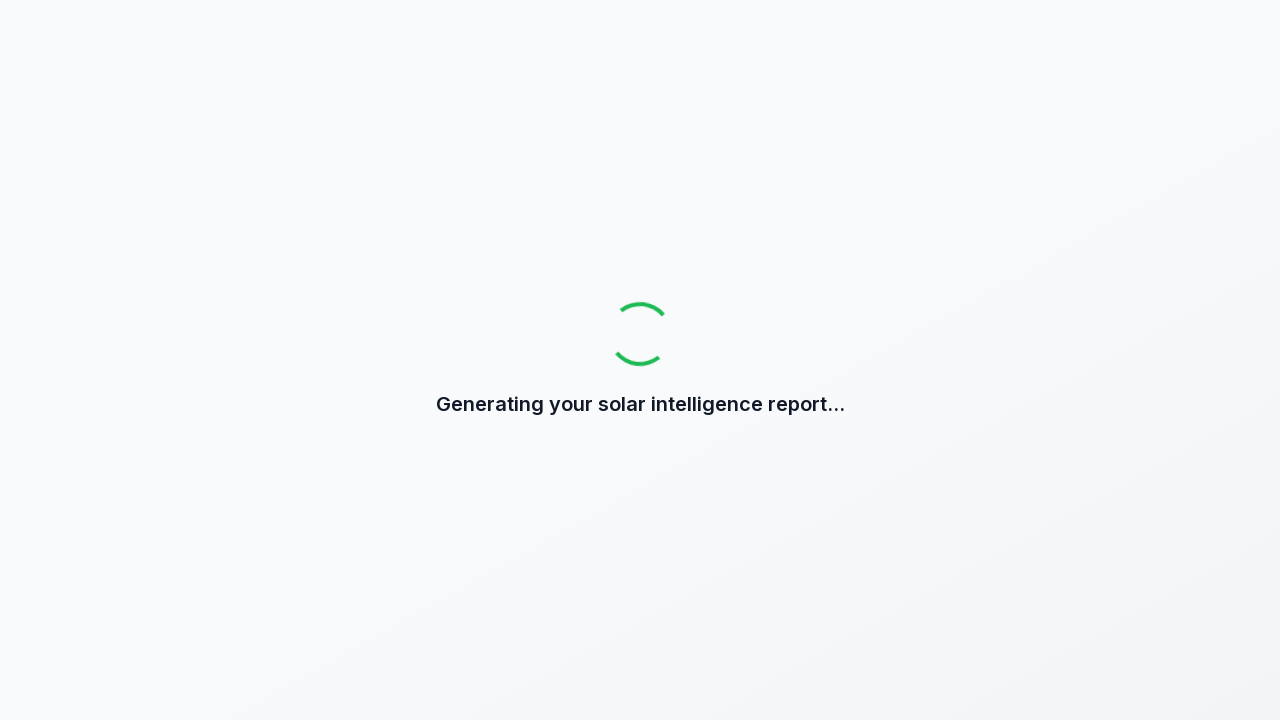